Tests element visibility by checking if various form elements are displayed and interacting with them

Starting URL: https://automationfc.github.io/basic-form/index.html

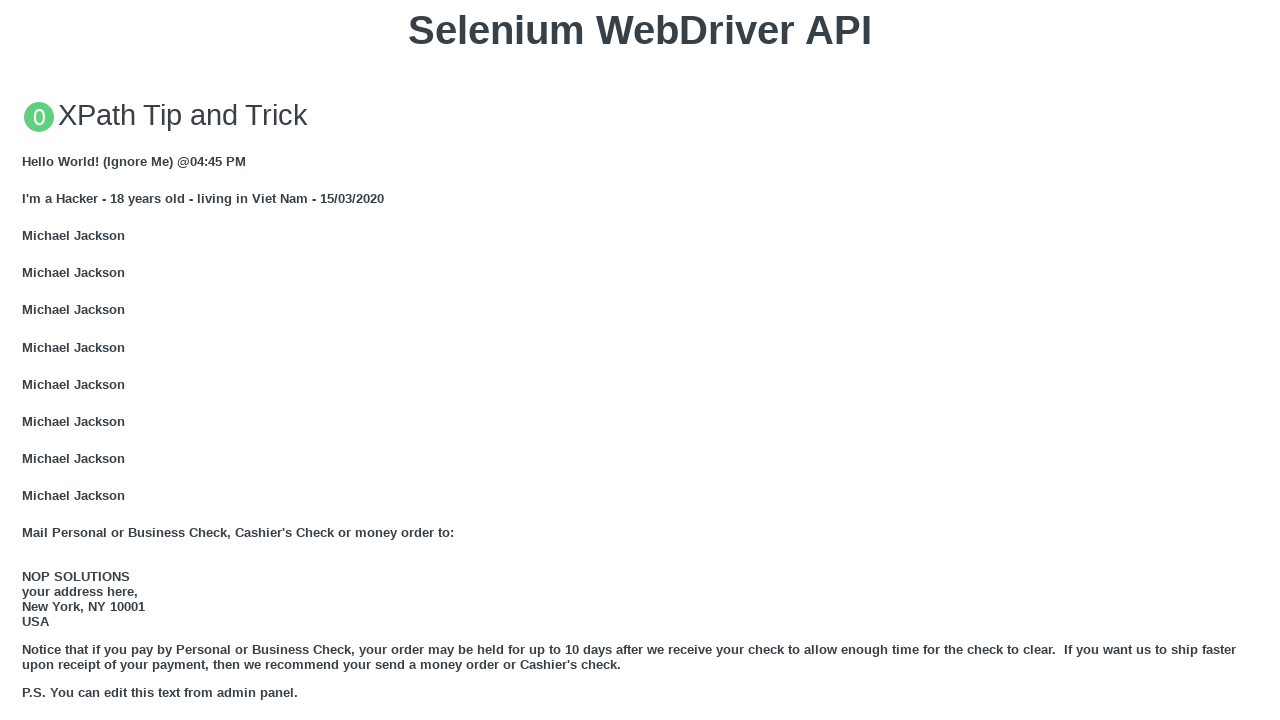

Navigated to basic form page
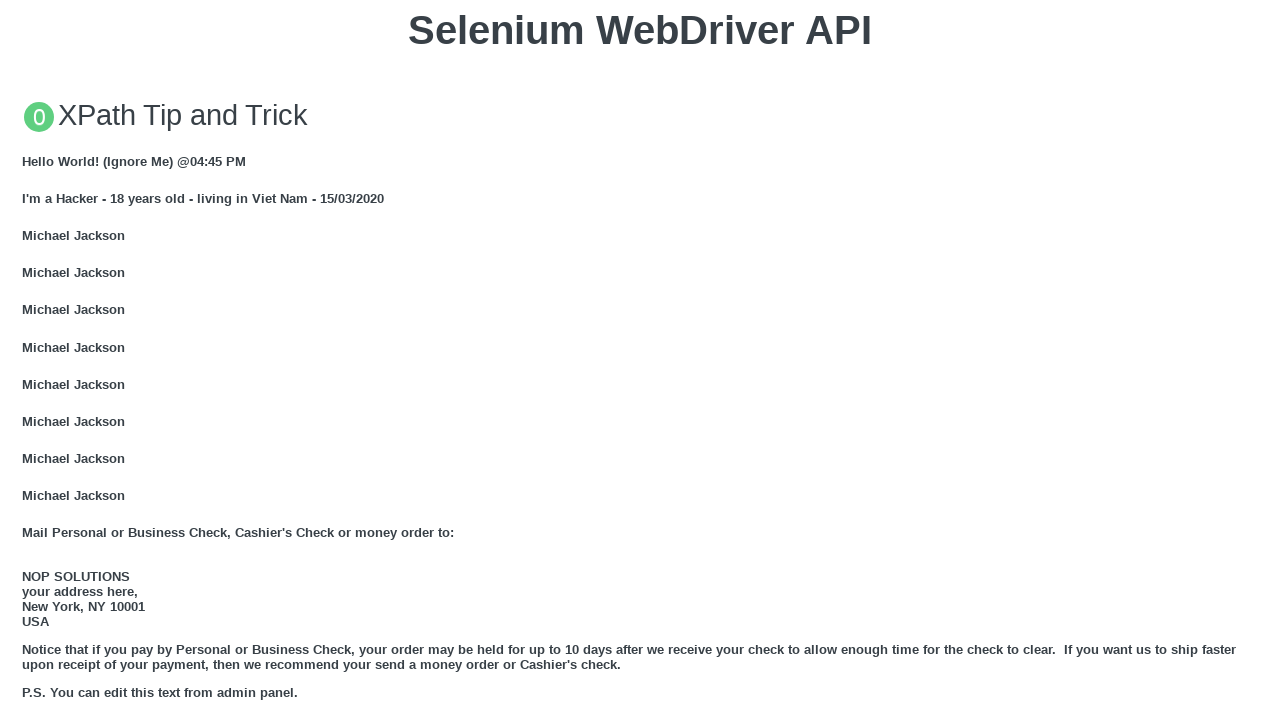

Email textbox is visible
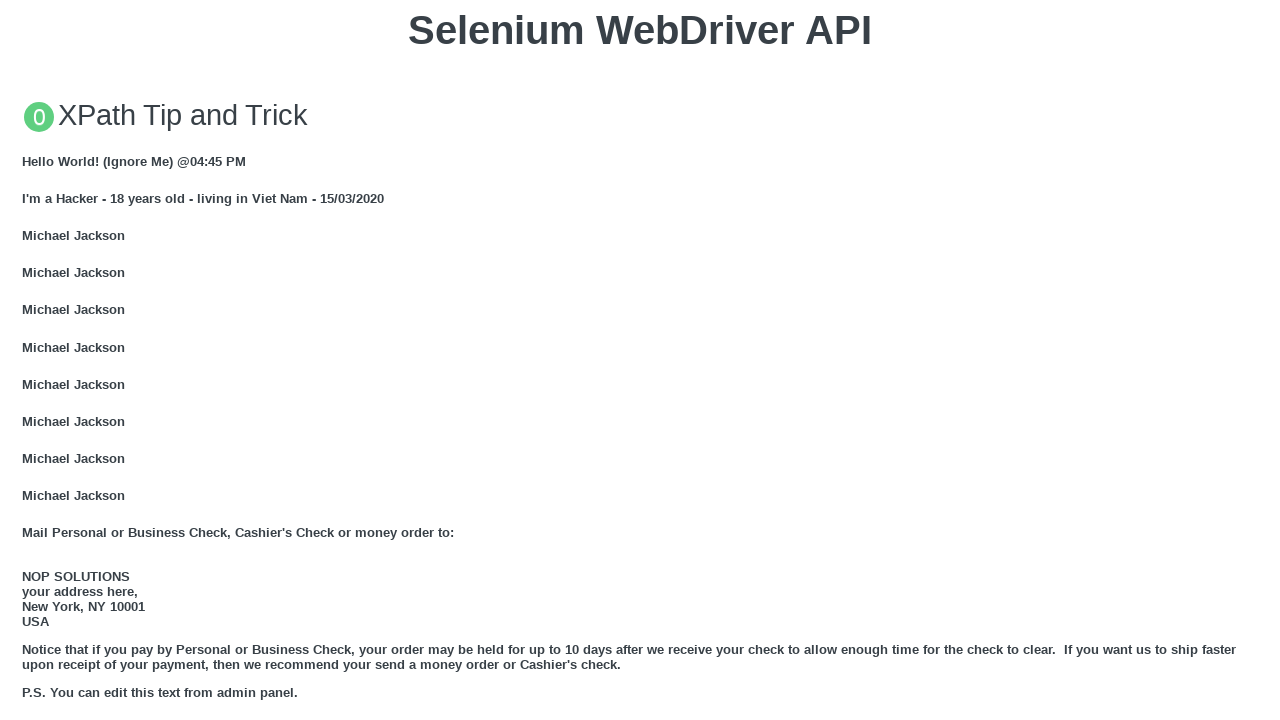

Filled email textbox with 'Automation Testing' on #email
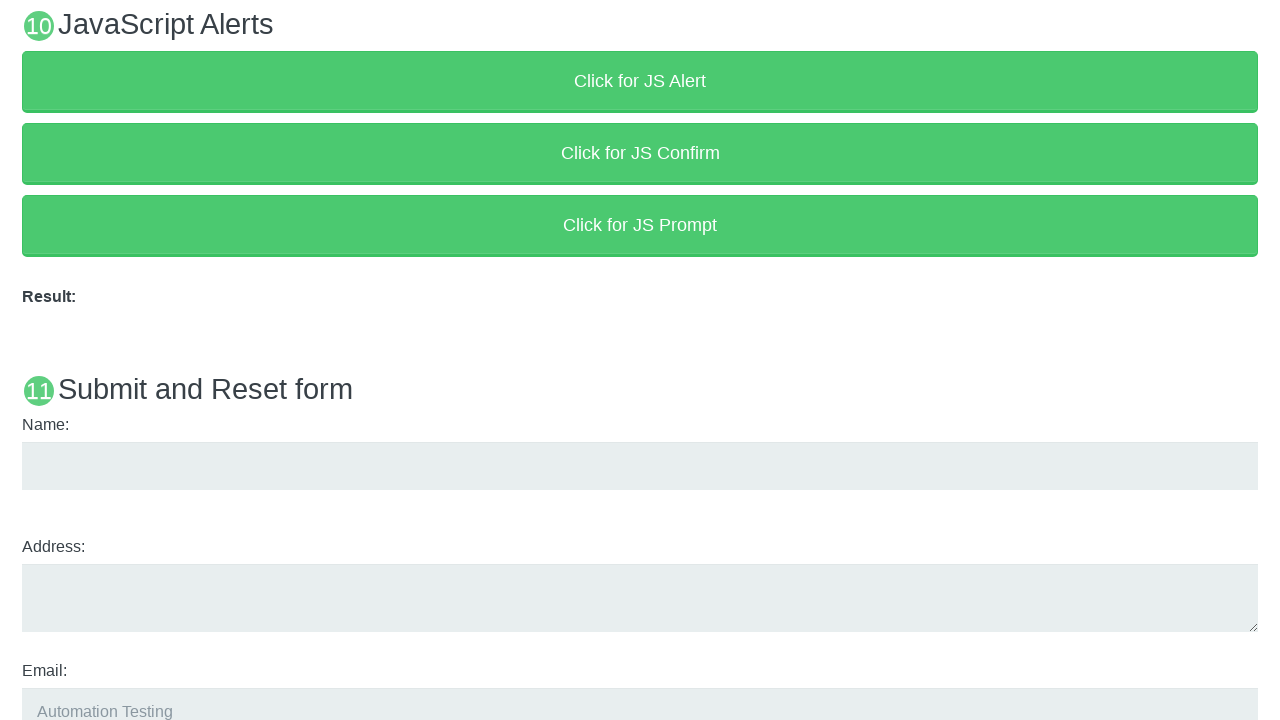

Age radio button (Under 18) is visible
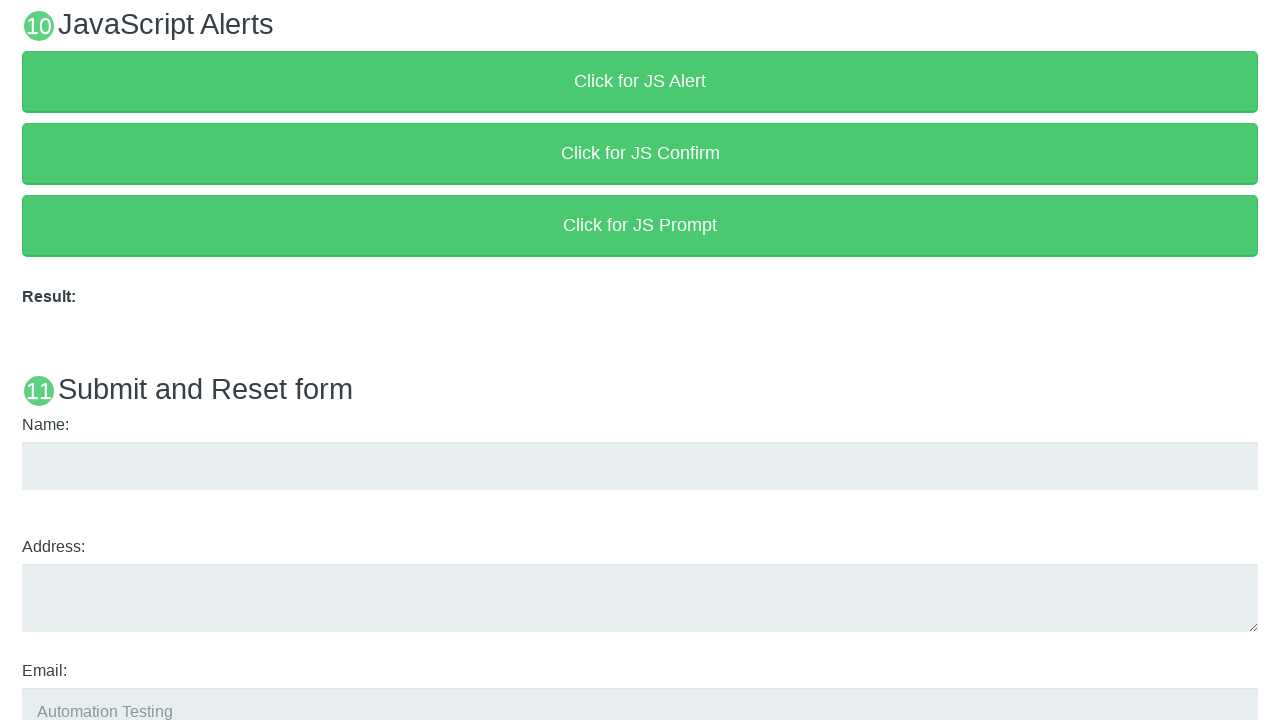

Clicked on 'Under 18' radio button at (28, 360) on #under_18
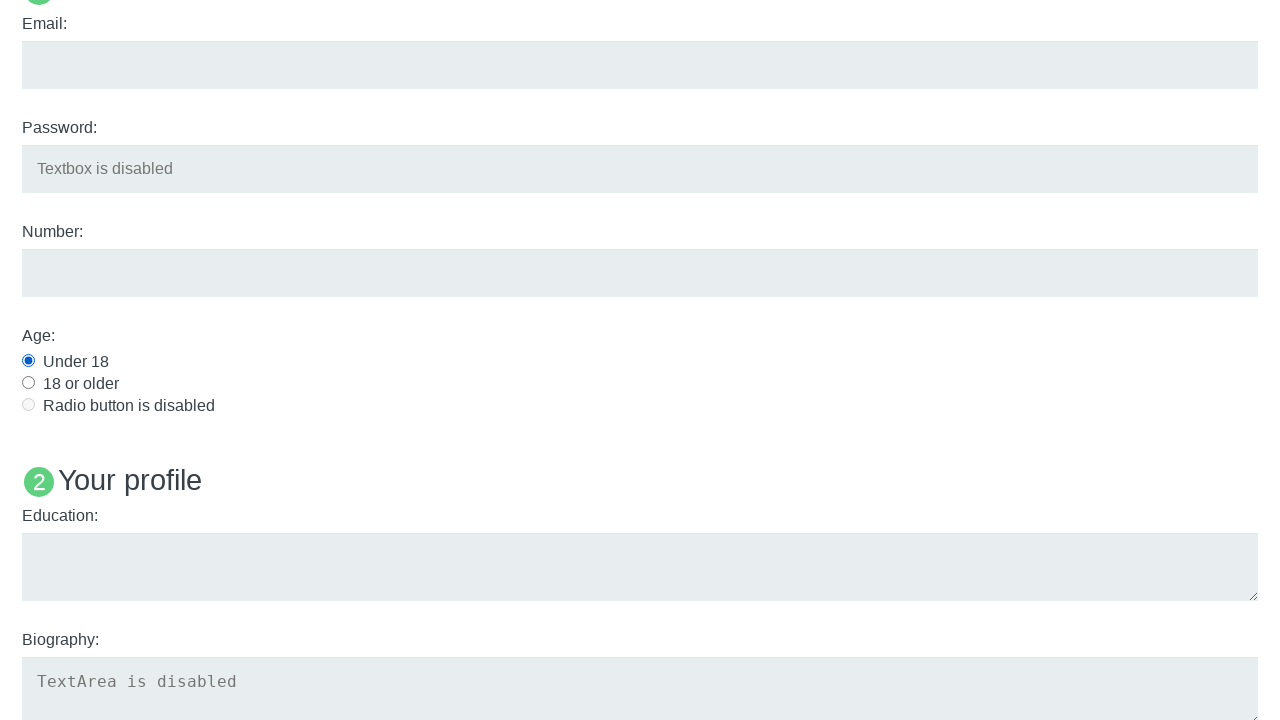

Education textarea is visible
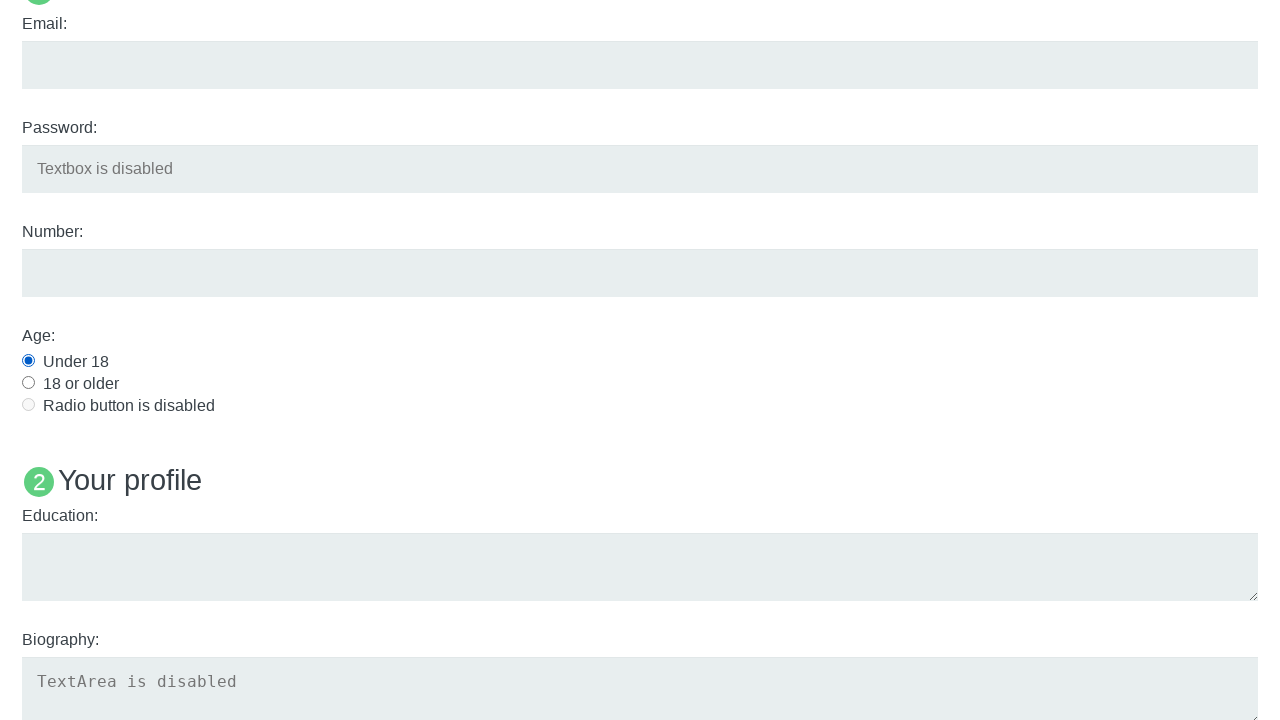

Filled education textarea with 'Automation Testing' on #edu
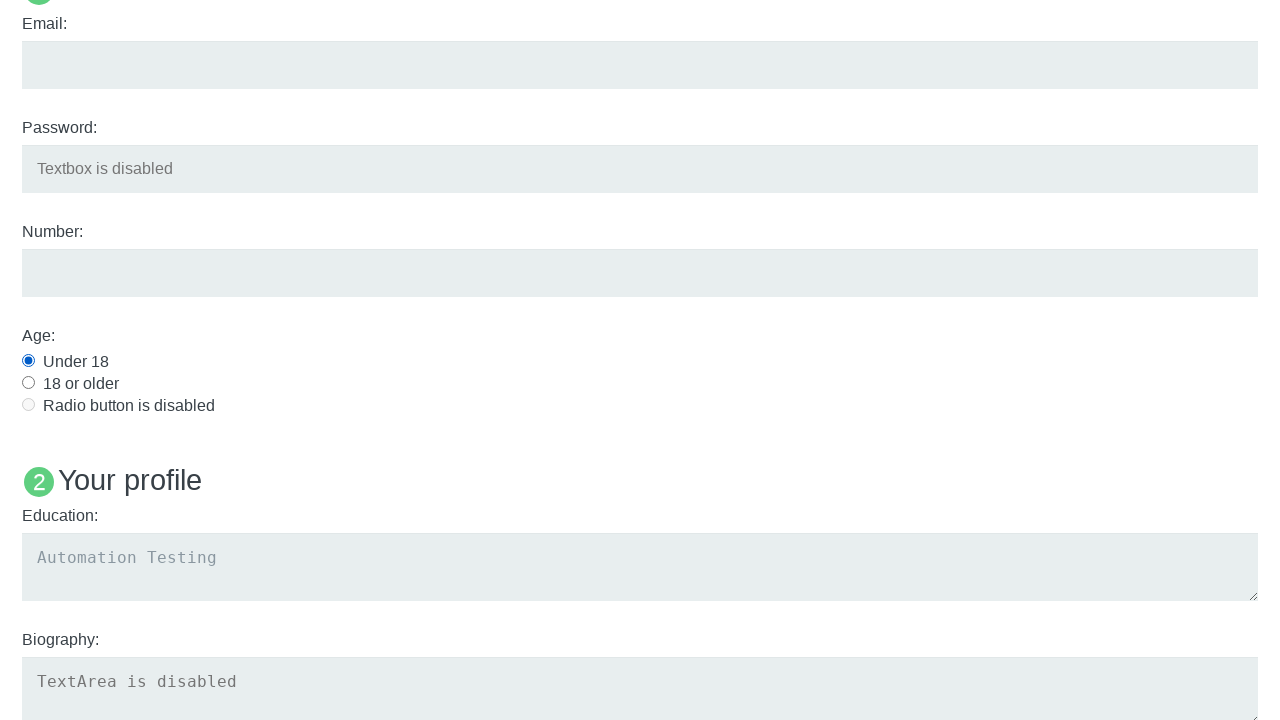

Checked visibility of 'Name: User5' text
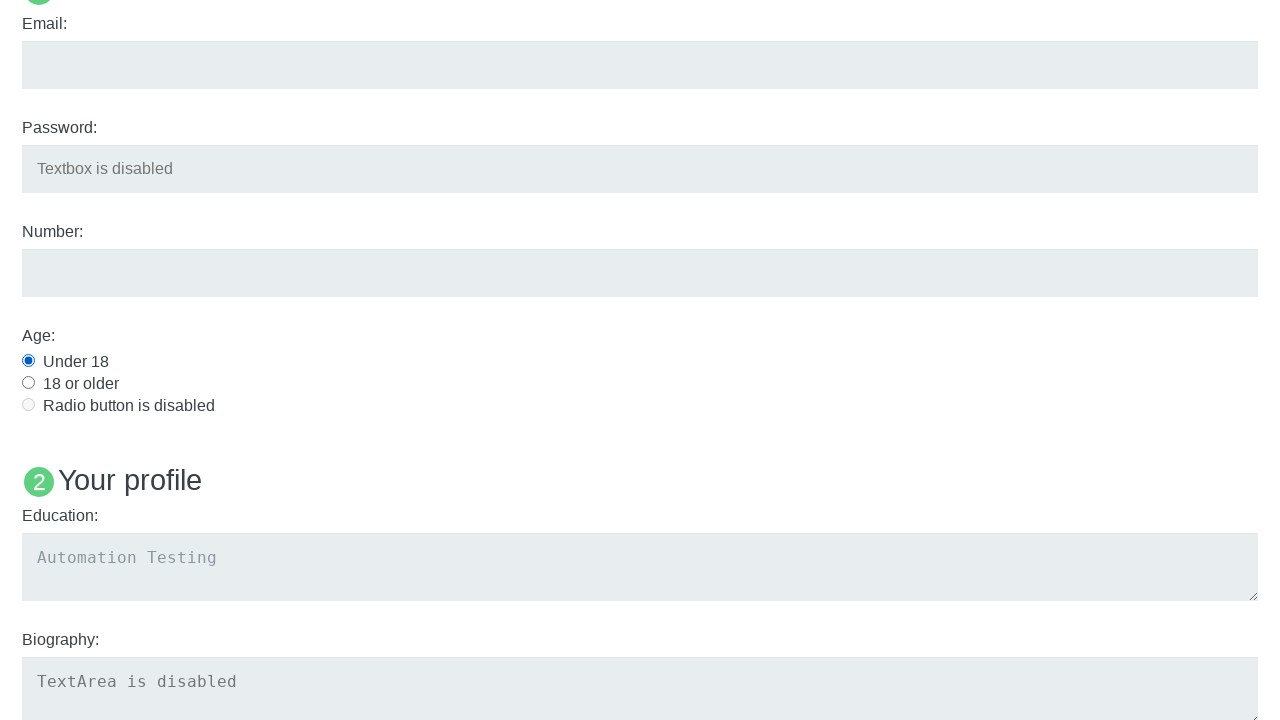

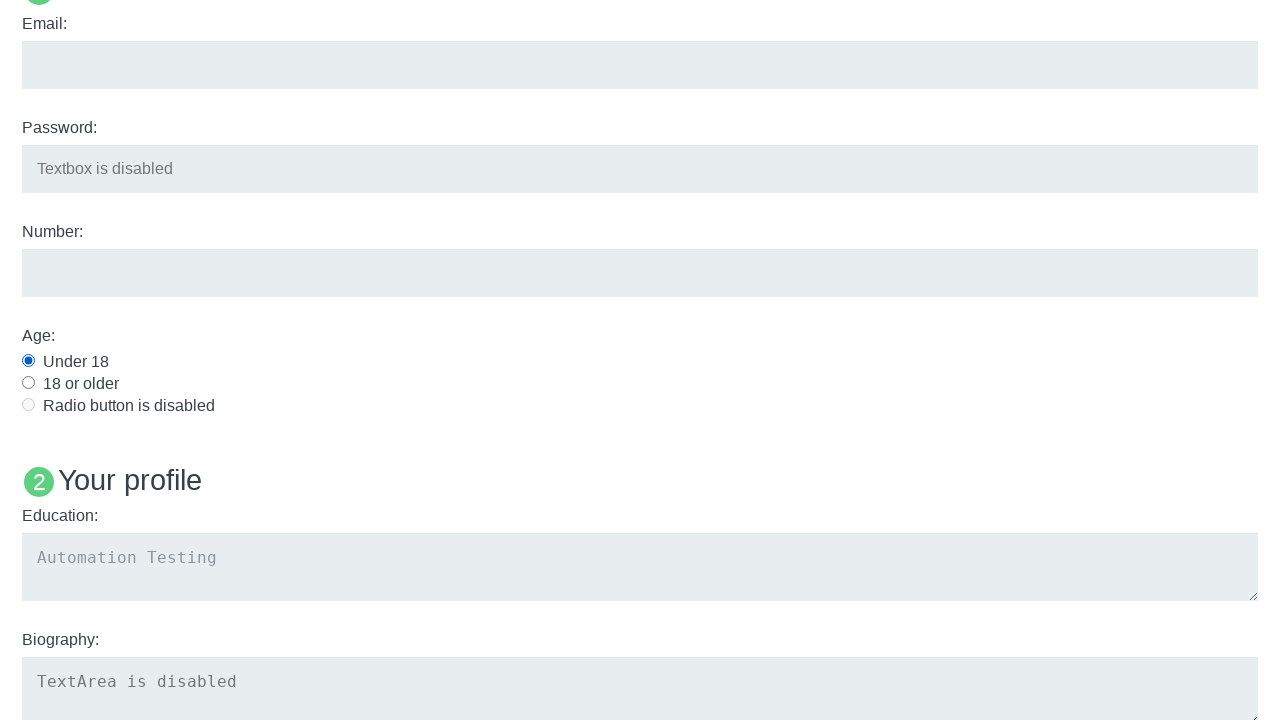